Tests e-commerce functionality by searching for products, adding items to cart, and proceeding through checkout flow

Starting URL: https://rahulshettyacademy.com/seleniumPractise/#/

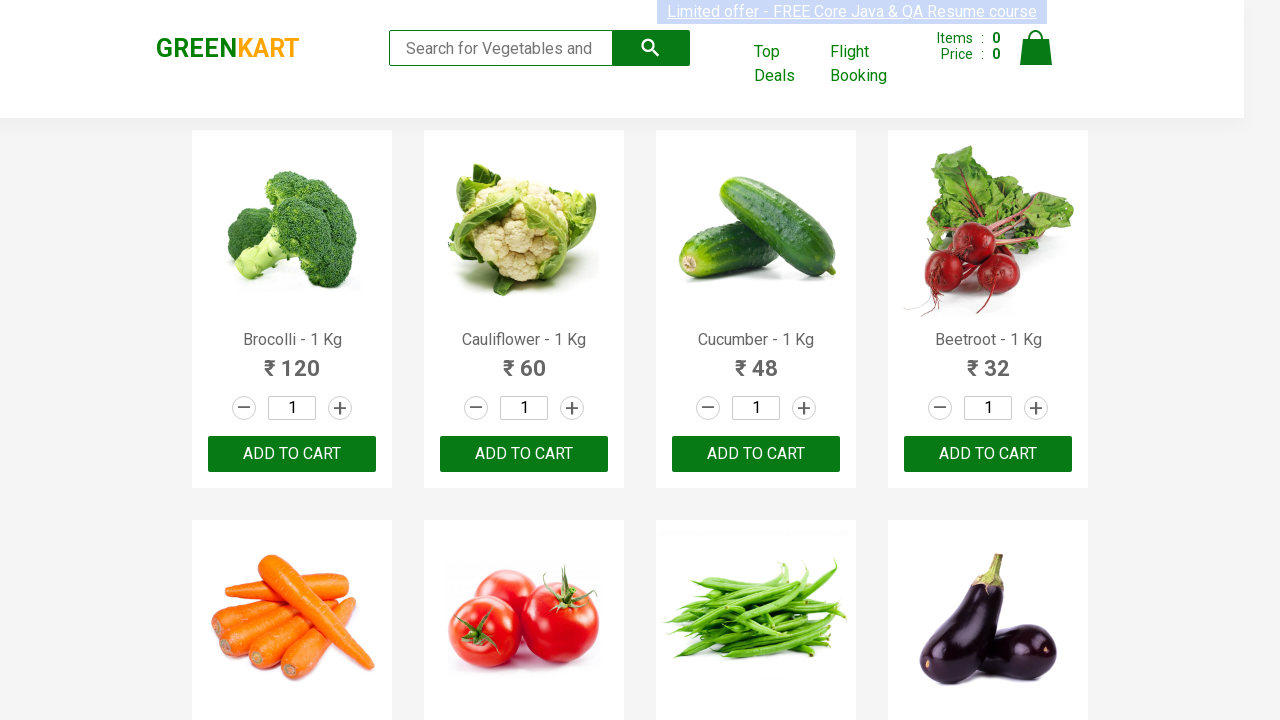

Filled search field with 'ca' to find products on .search-keyword
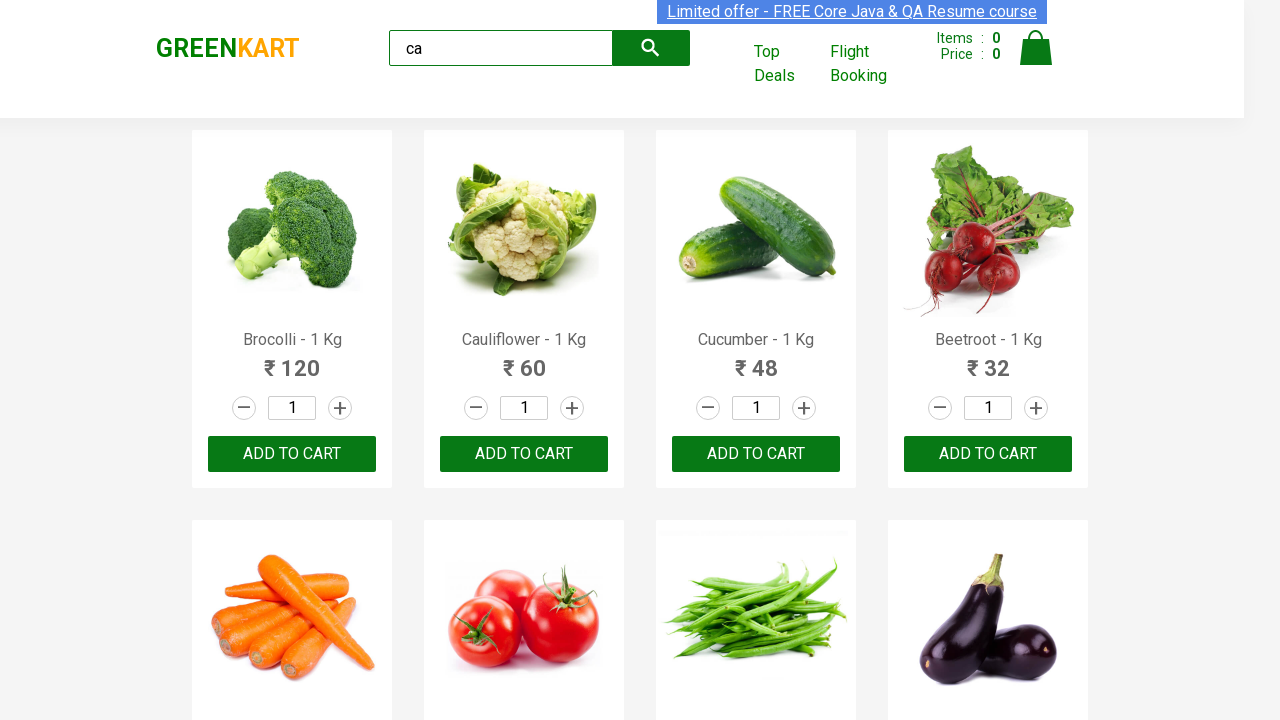

Products loaded successfully
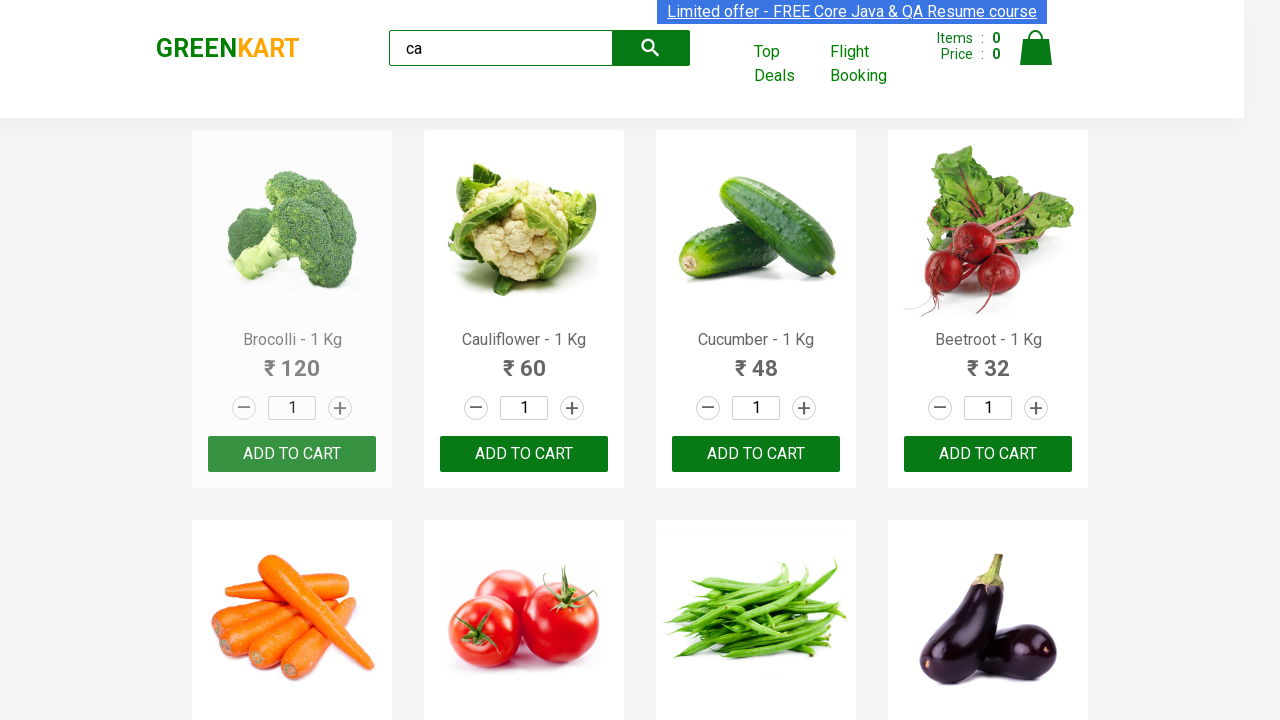

Clicked ADD TO CART button for second product at (524, 454) on :nth-child(2) > .product-action > button
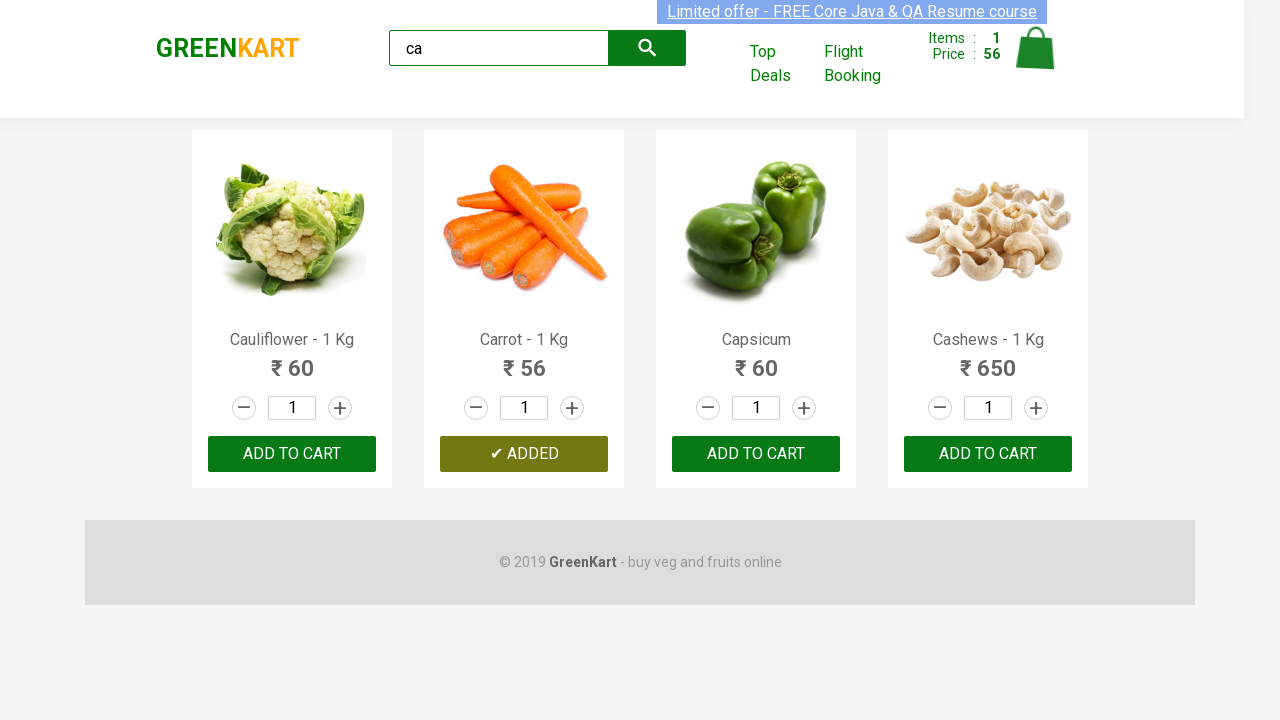

Clicked ADD TO CART button for third product at (756, 454) on .products .product:nth-child(3) button:has-text("ADD TO CART")
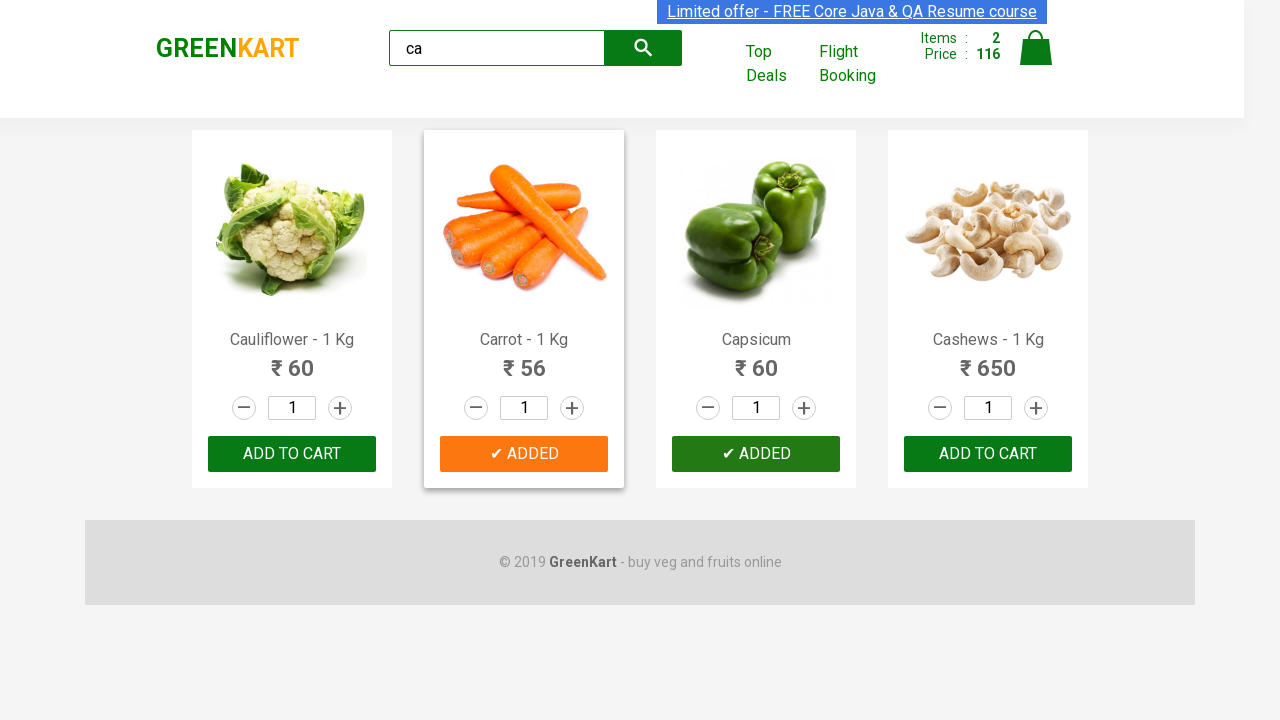

Clicked cart icon to view cart at (1036, 48) on .cart-icon > img
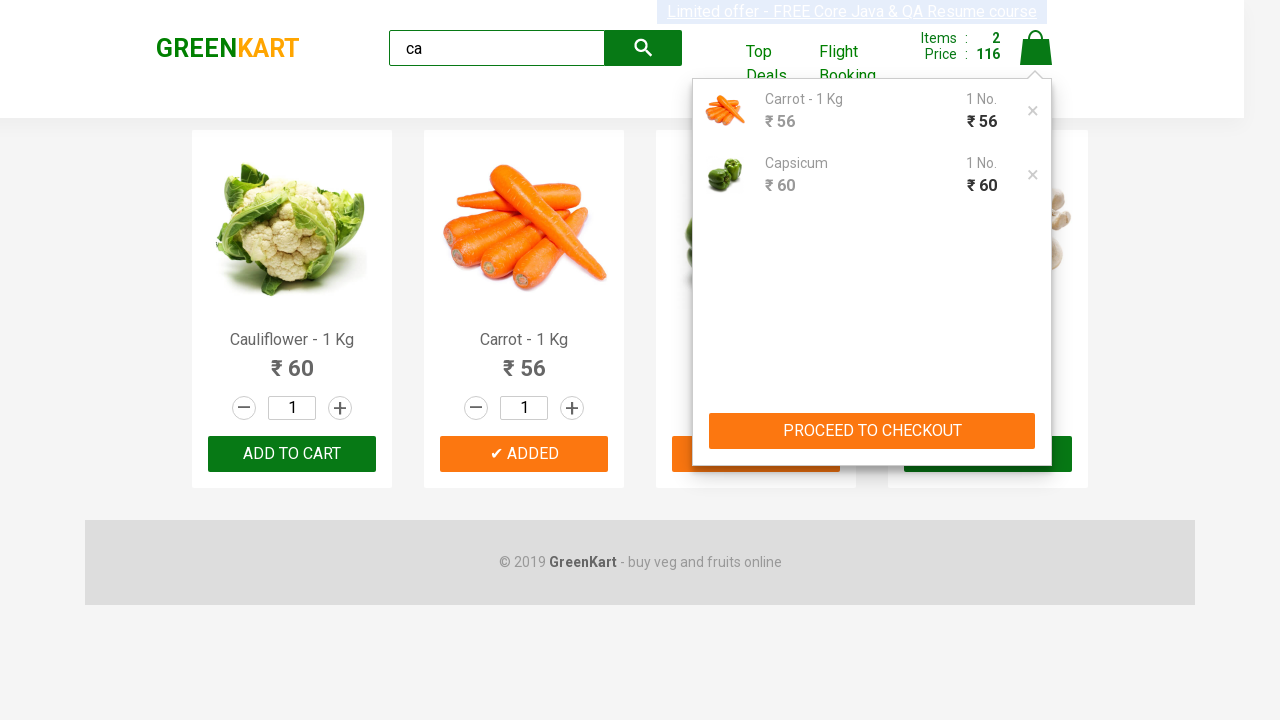

Clicked PROCEED TO CHECKOUT button at (872, 431) on text="PROCEED TO CHECKOUT"
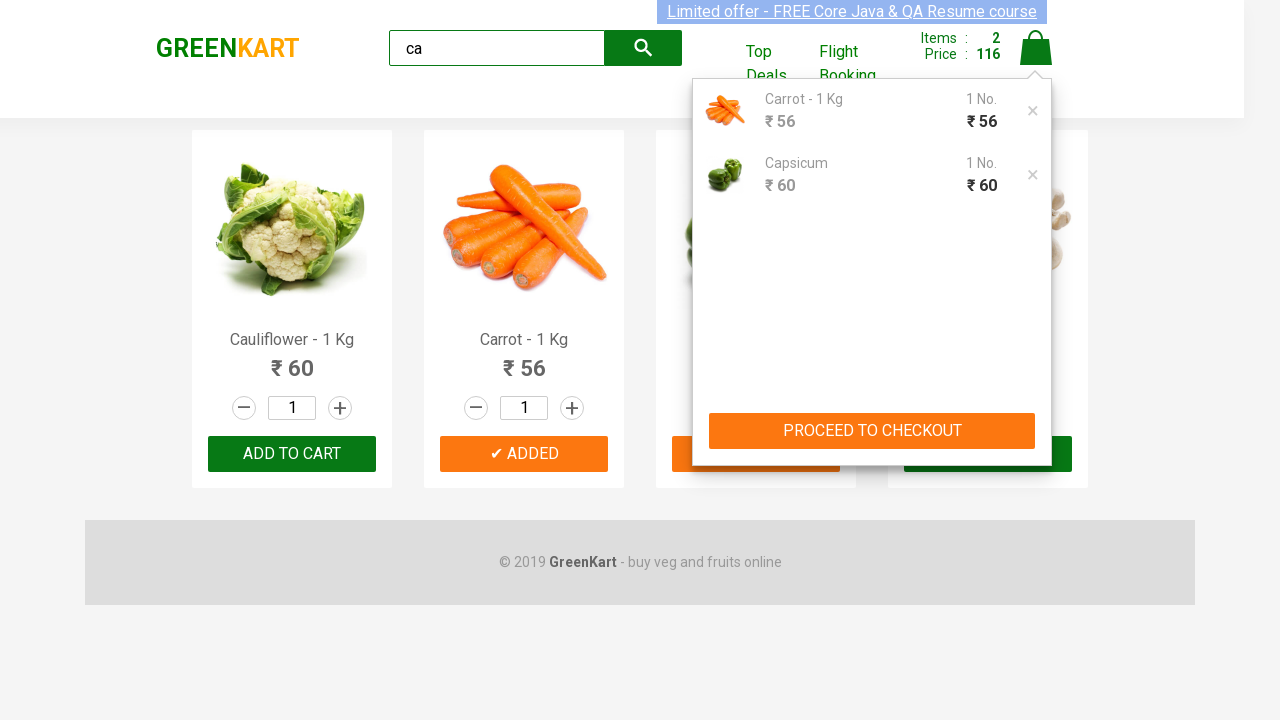

Clicked Place Order button to complete checkout at (1036, 491) on text="Place Order"
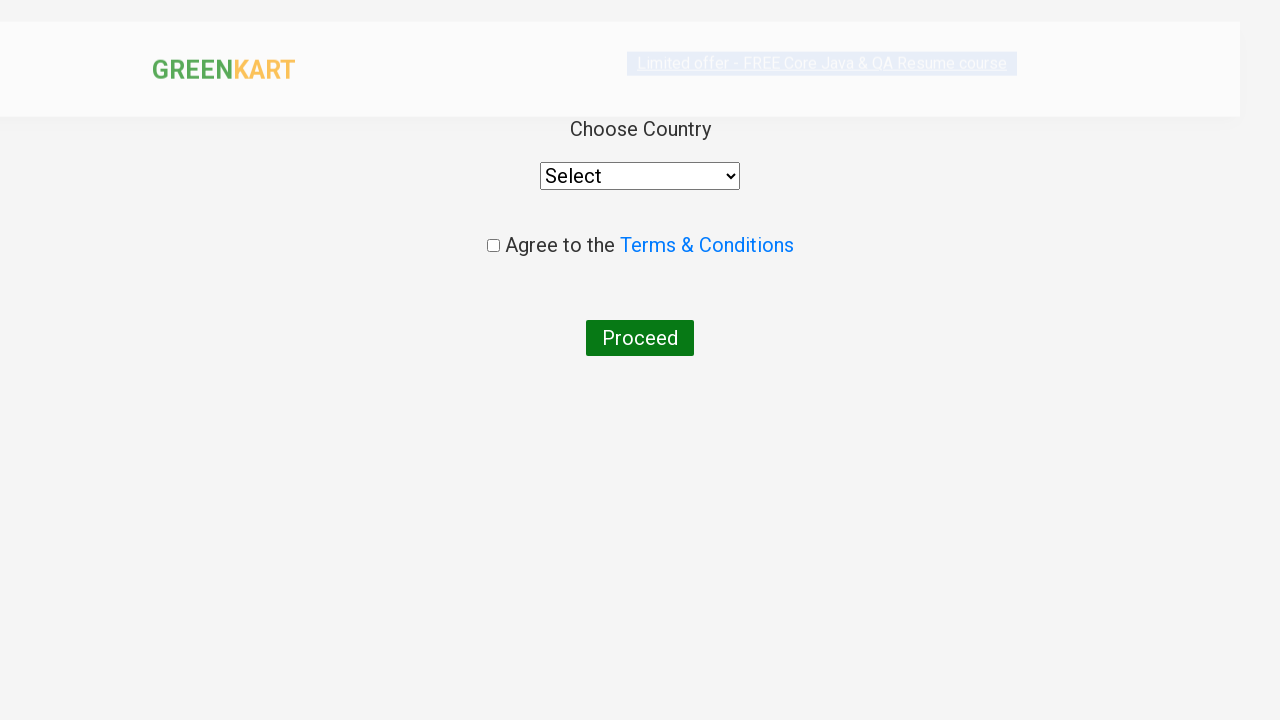

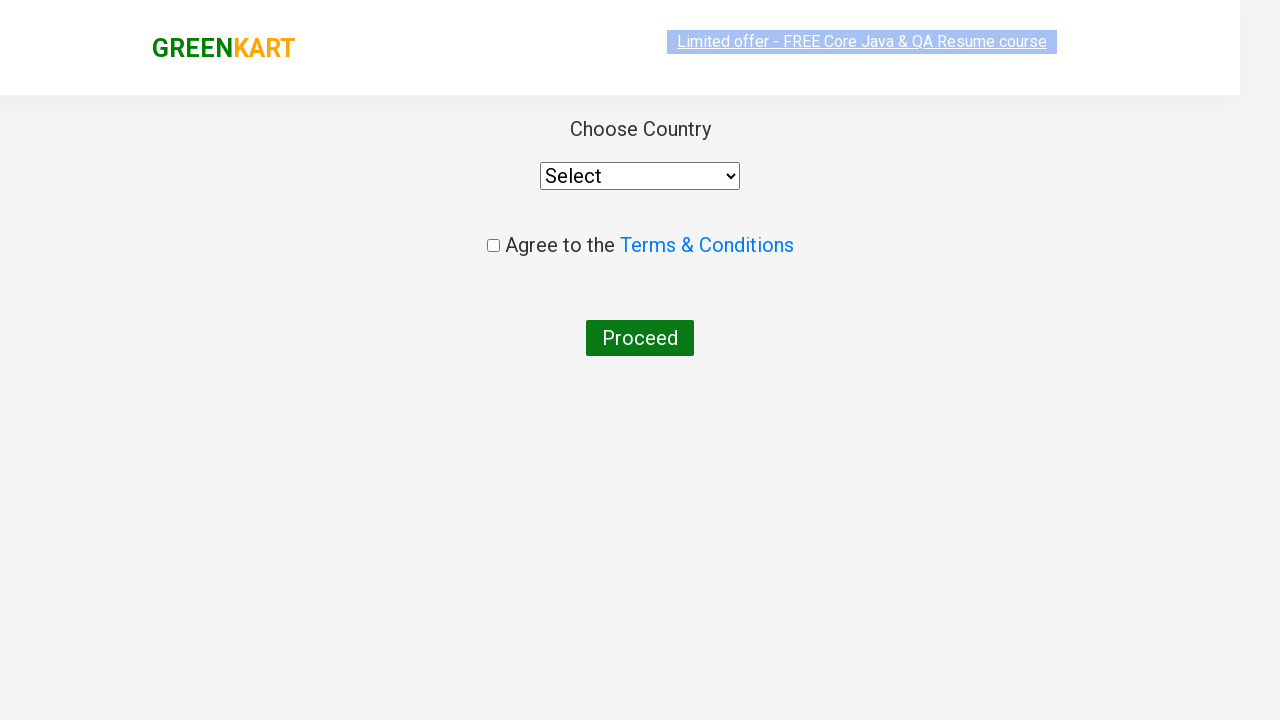